Tests drag and drop functionality on jQuery UI demo page by dragging an element onto a droppable target and verifying the drop was successful

Starting URL: https://jqueryui.com/droppable/

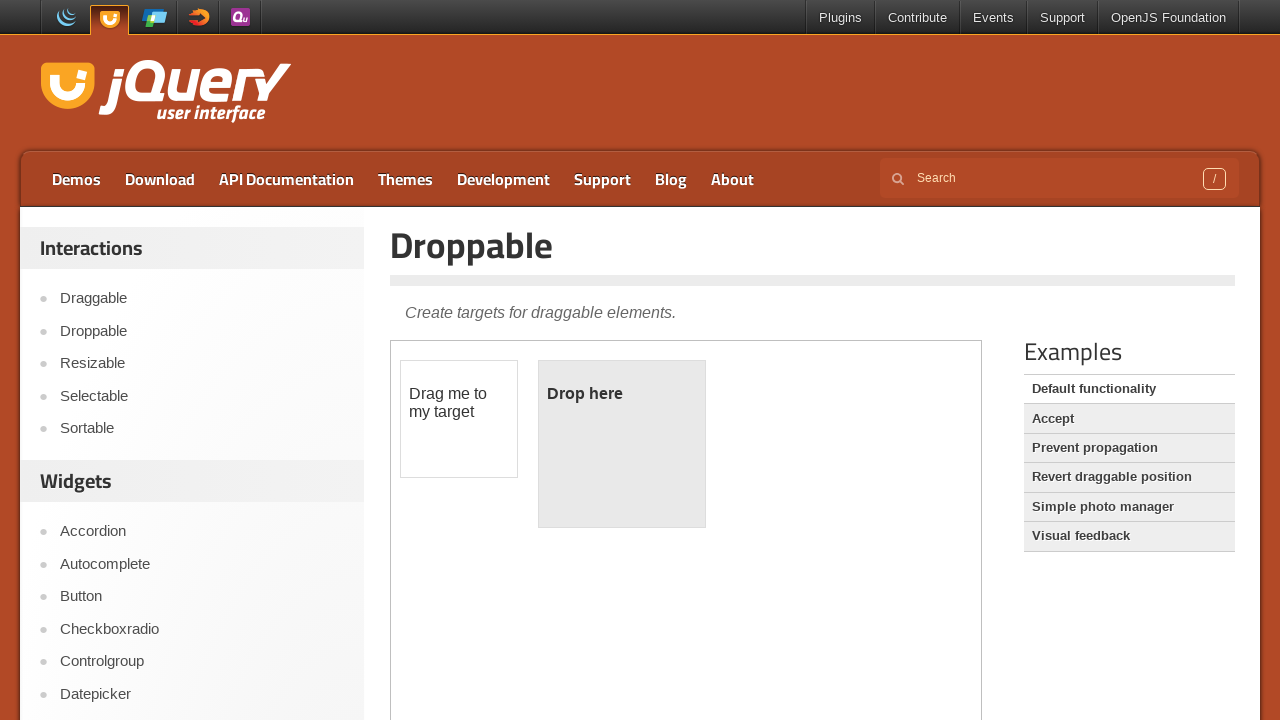

Located the iframe containing the drag and drop demo
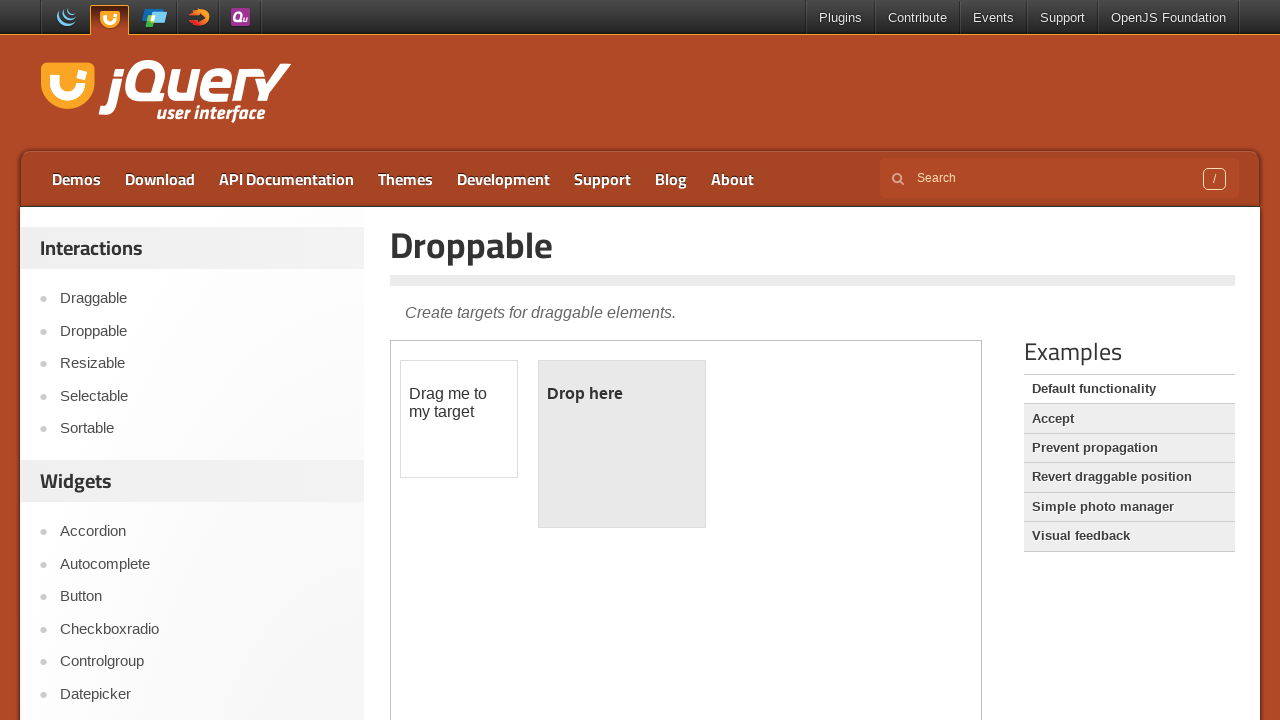

Located the draggable element
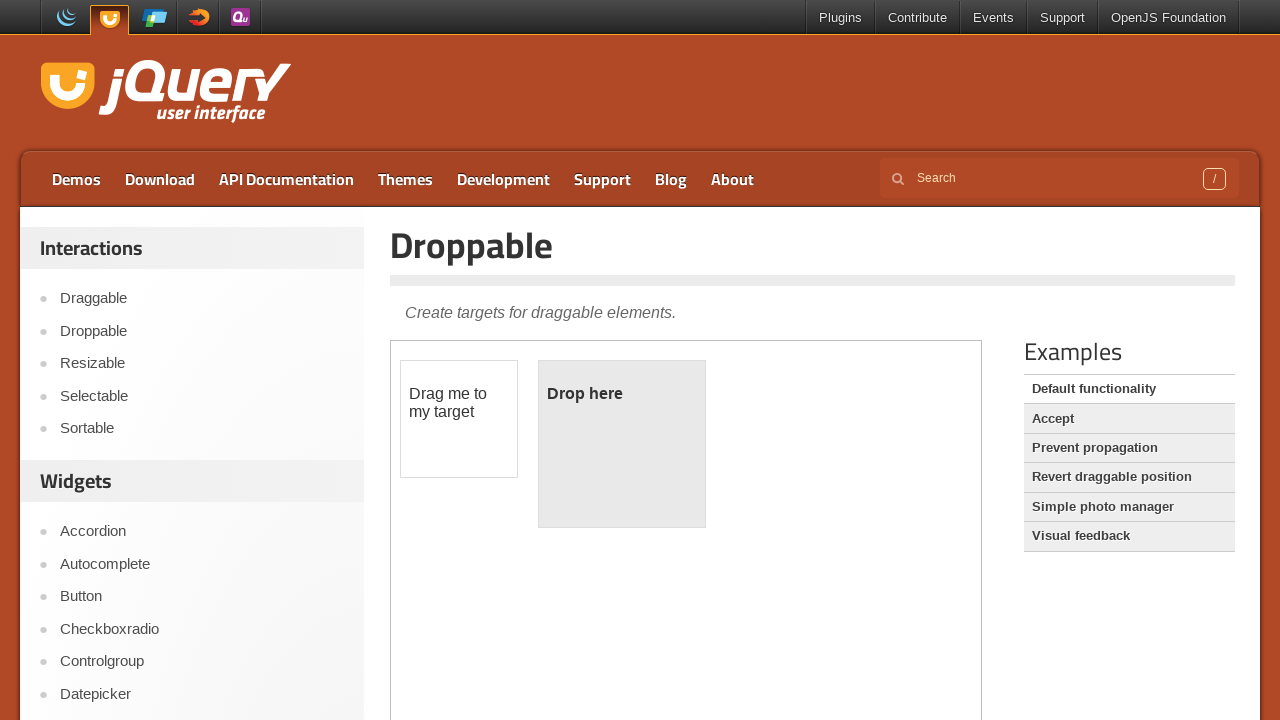

Located the droppable target element
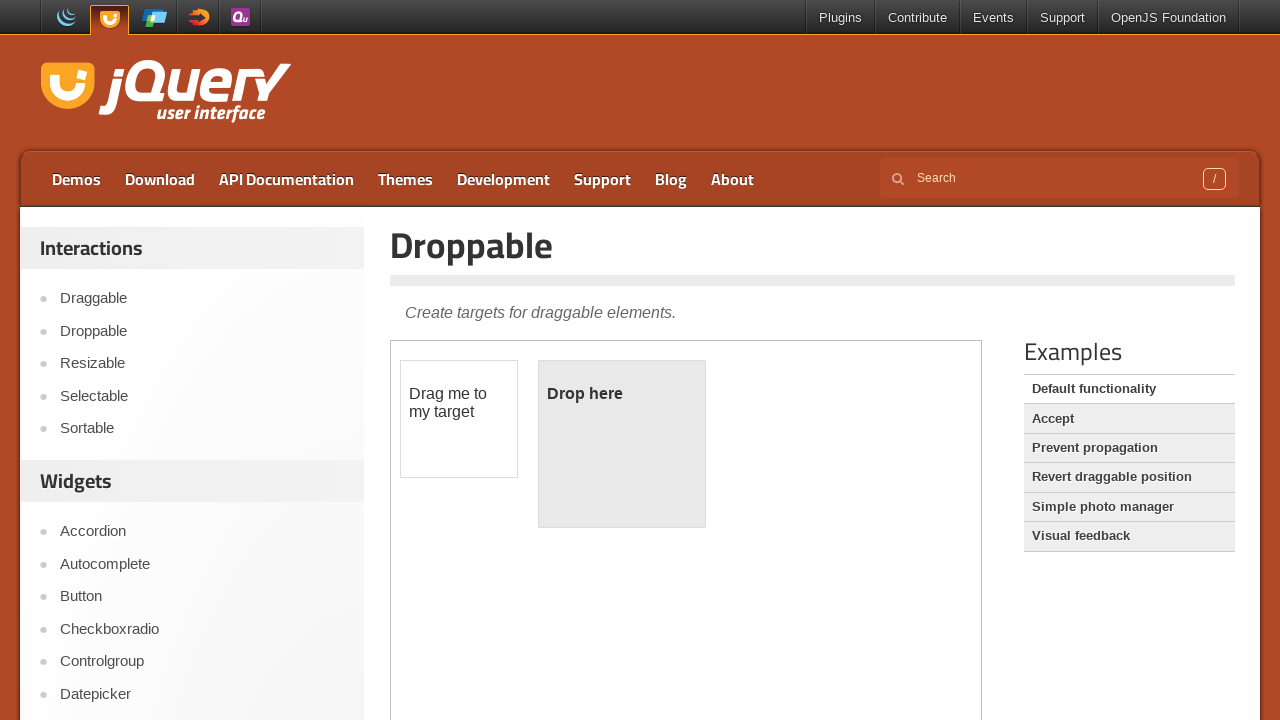

Dragged the draggable element onto the droppable target at (622, 444)
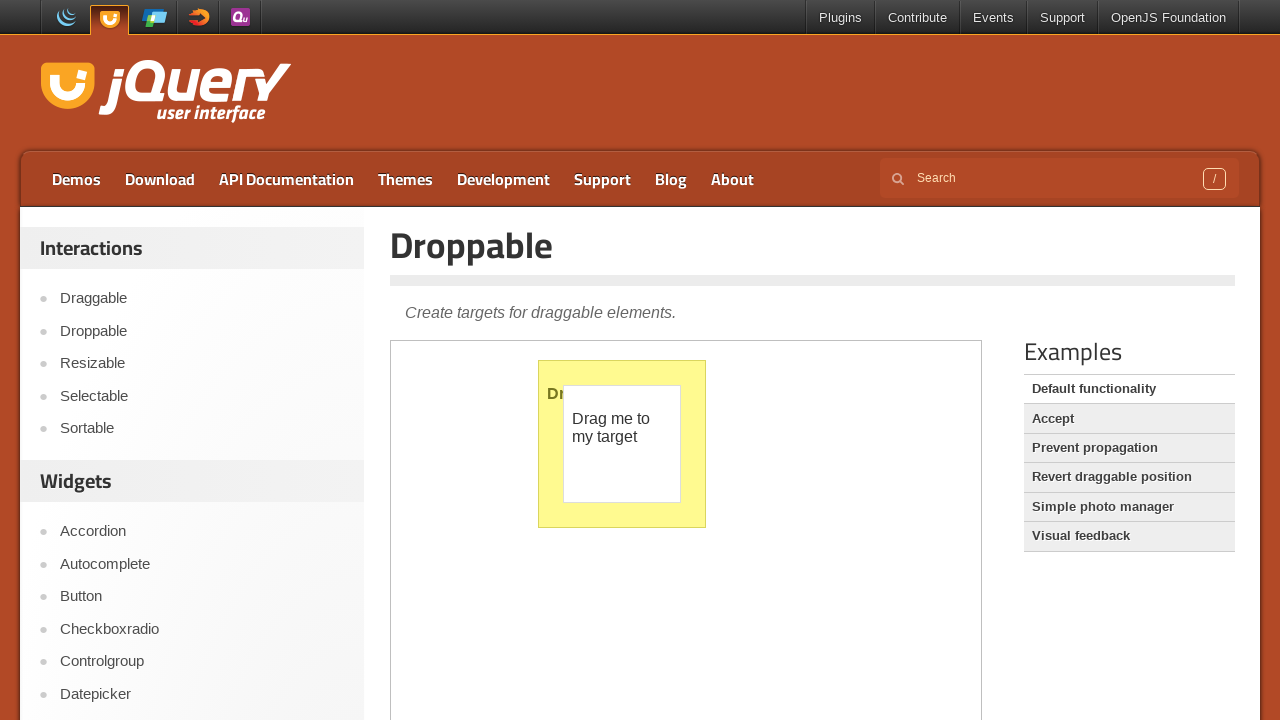

Verified that the drop was successful by confirming 'Dropped!' text appeared
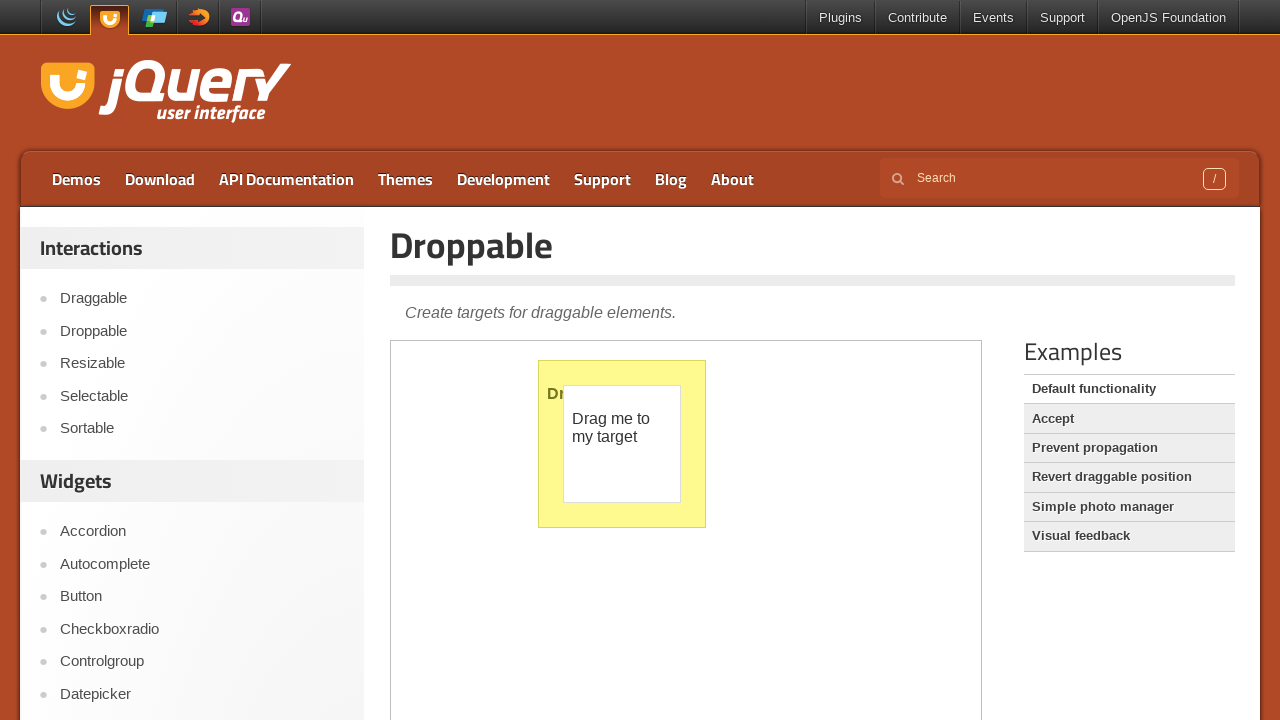

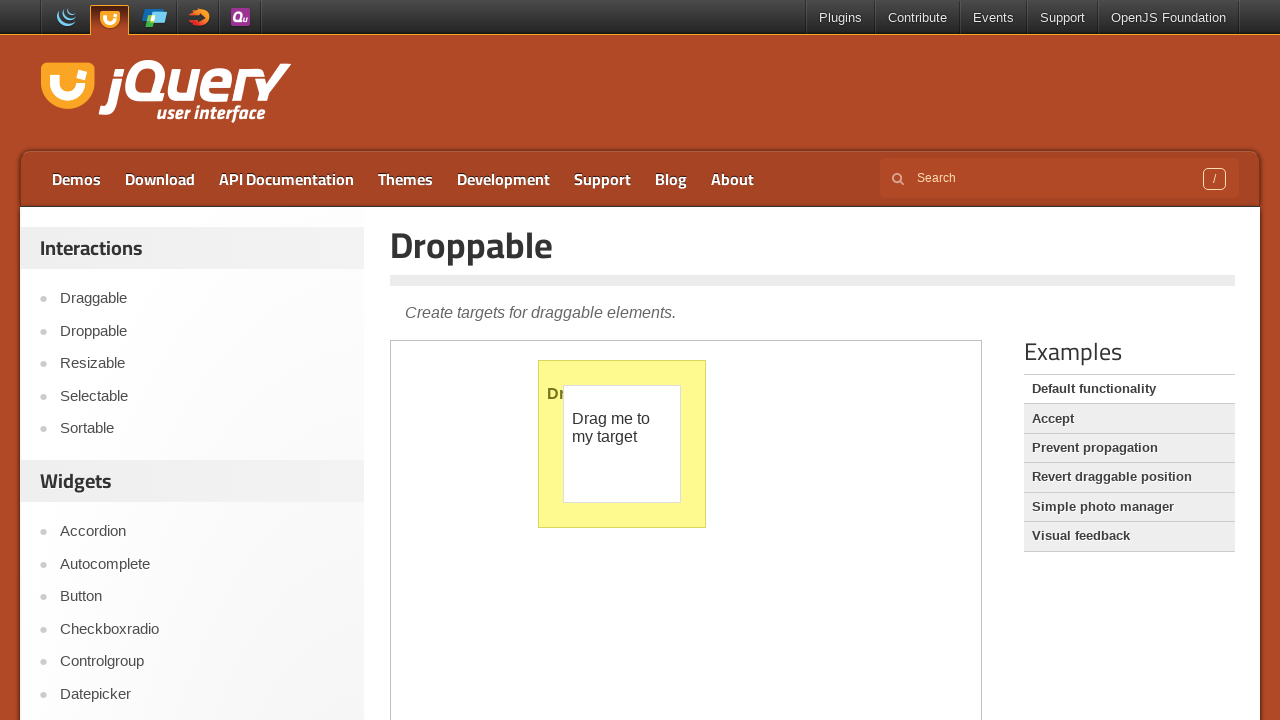